Tests drag and drop functionality by dragging multiple images from a container to a trash element on a demo page.

Starting URL: https://marcojakob.github.io/dart-dnd/basic/

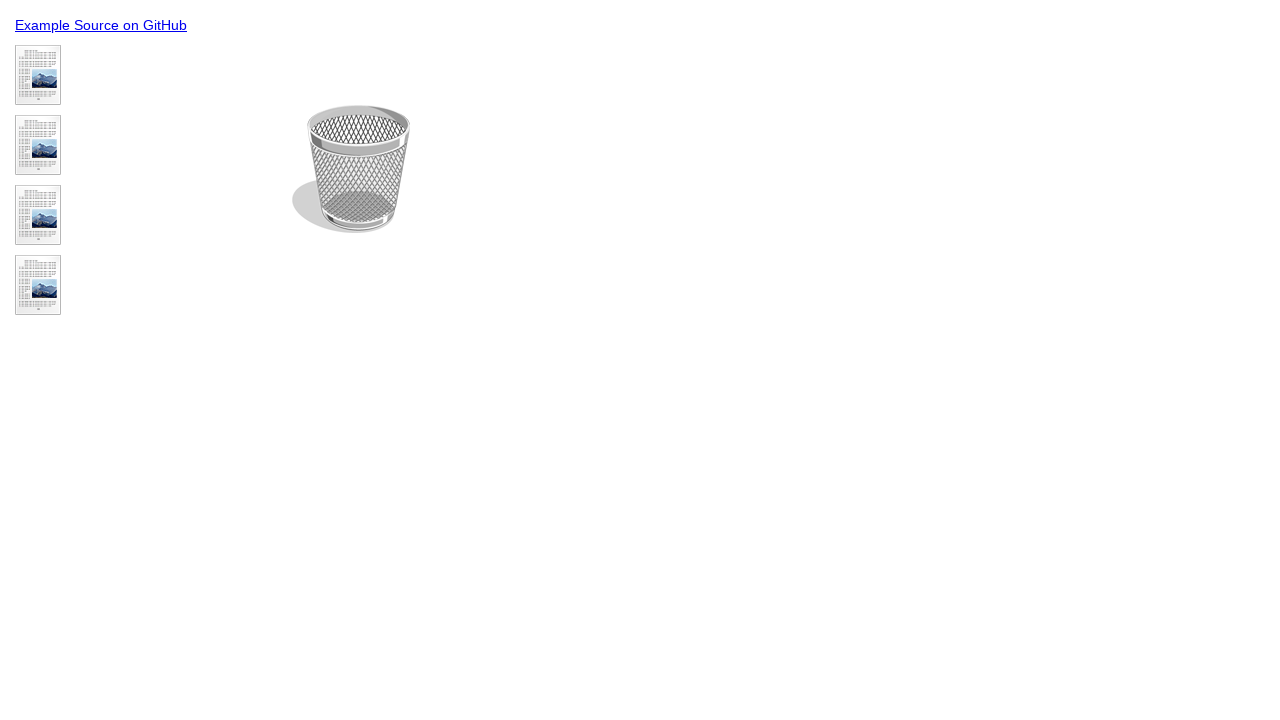

Waited for draggable images to load in container
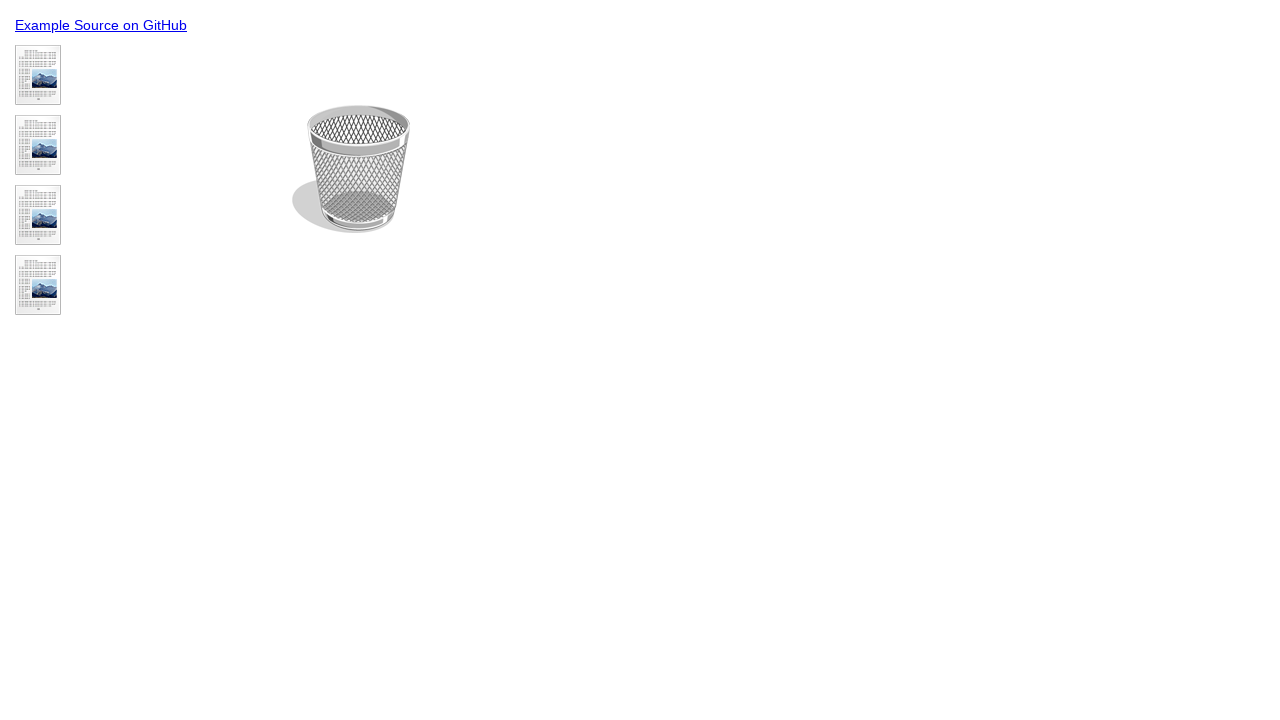

Found 4 draggable images in container
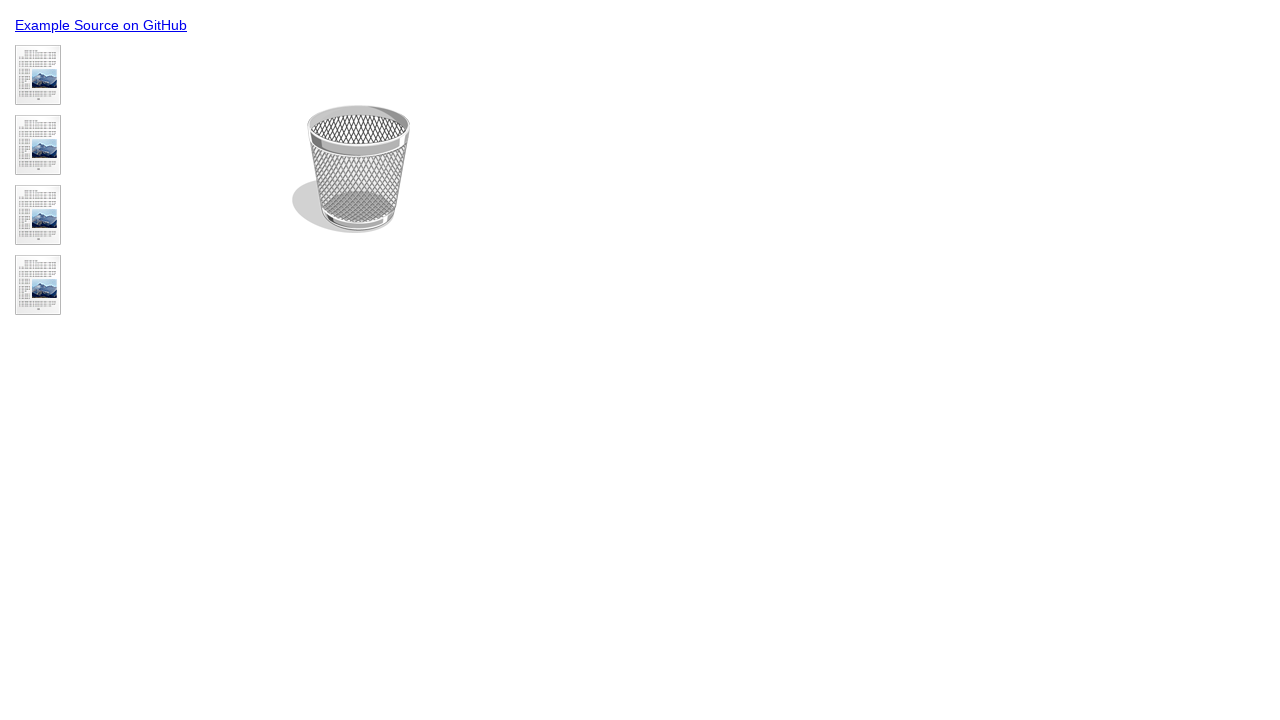

Dragged image 1 to trash container at (351, 169)
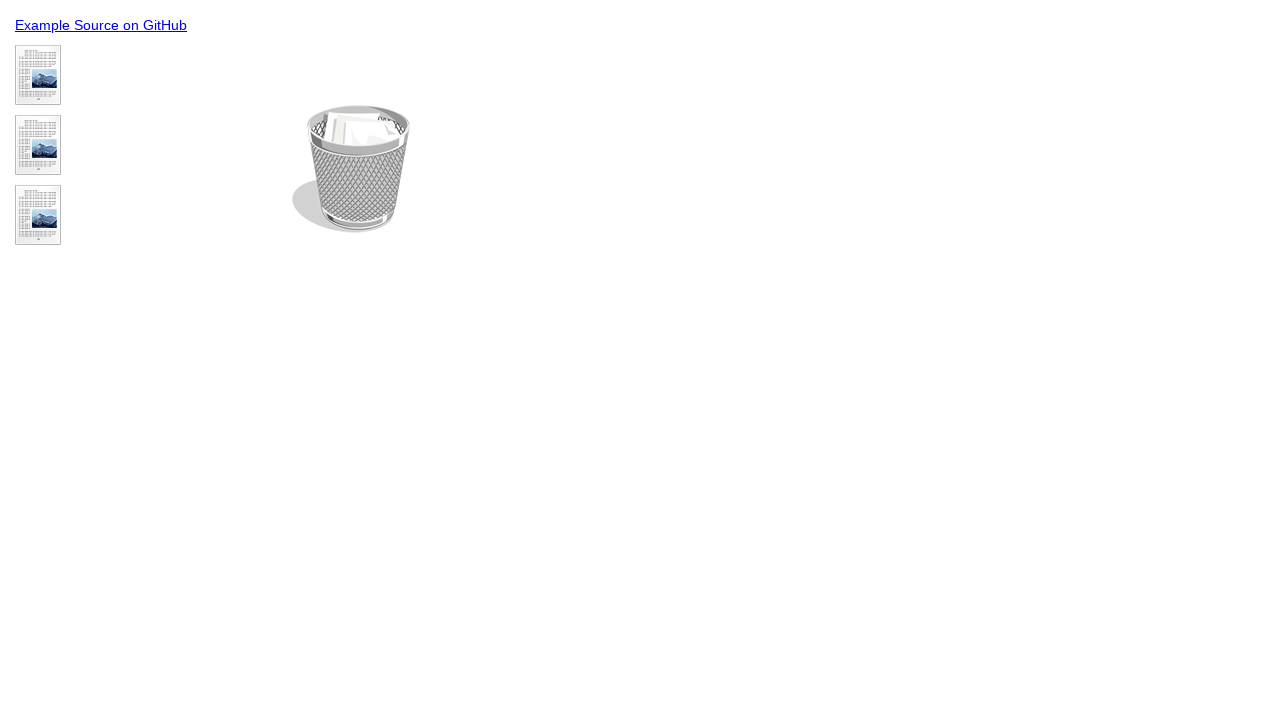

Waited 500ms before dragging next image
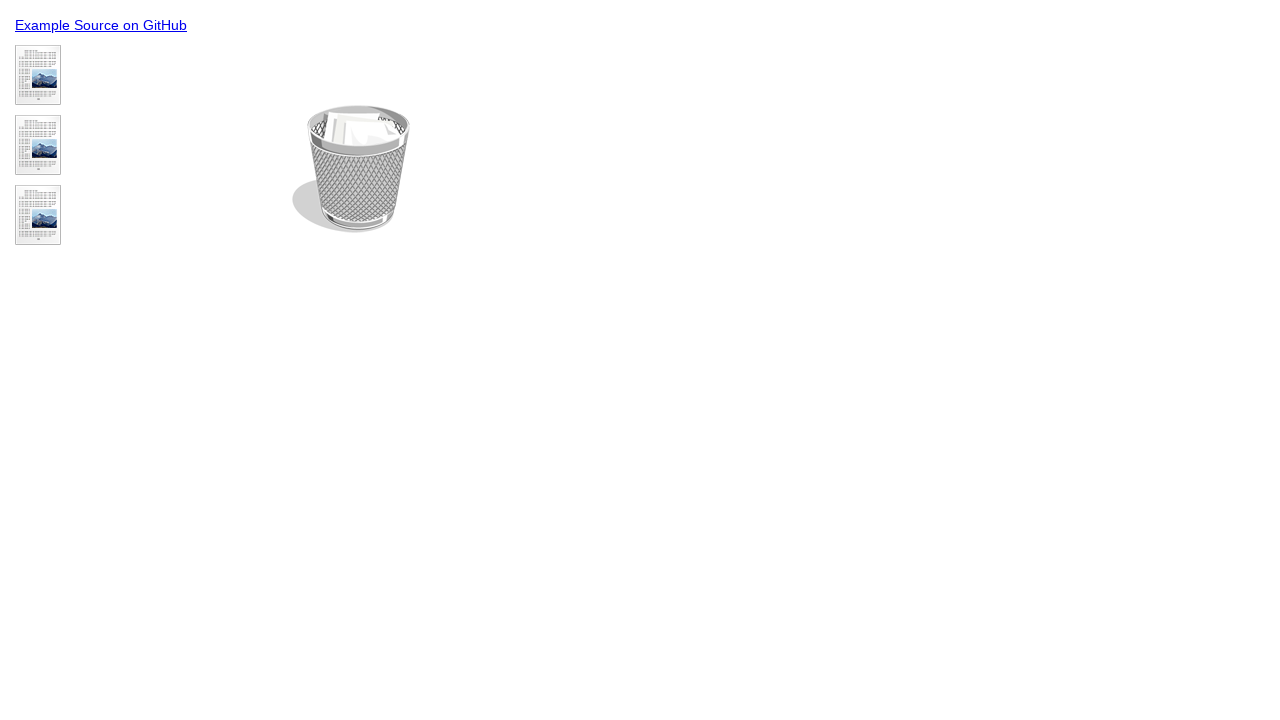

Dragged image 2 to trash container at (351, 169)
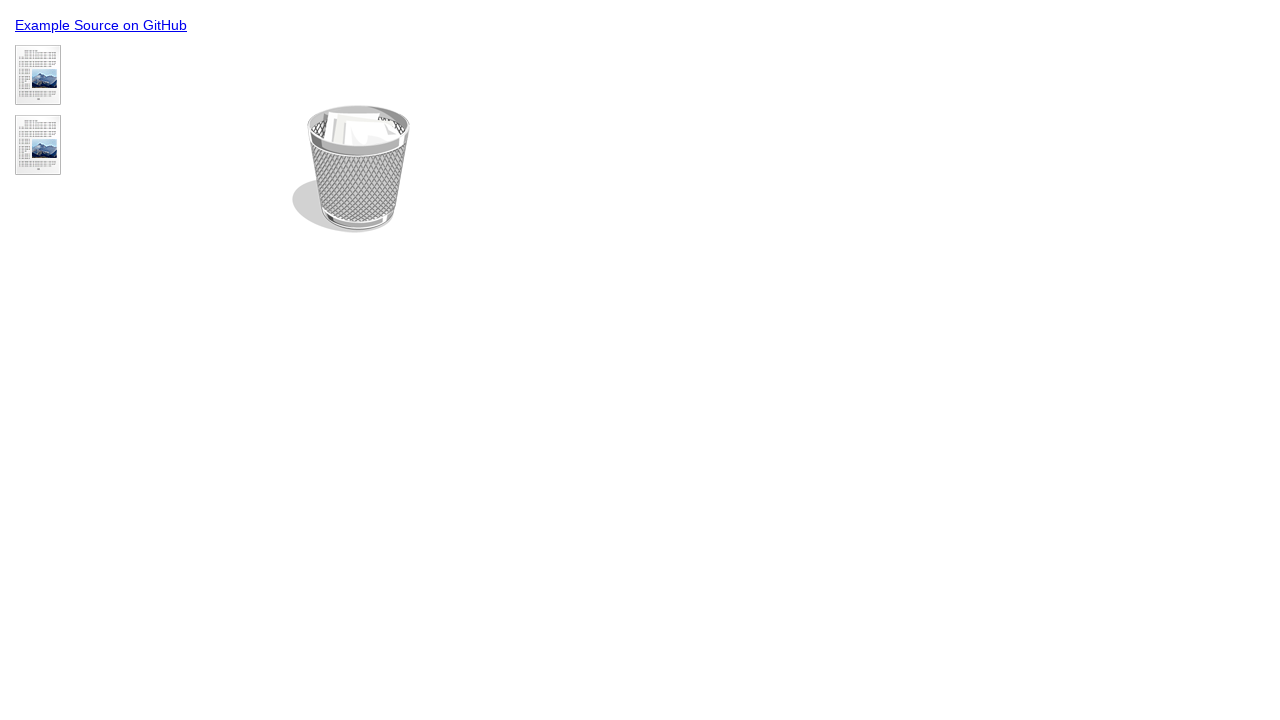

Waited 500ms before dragging next image
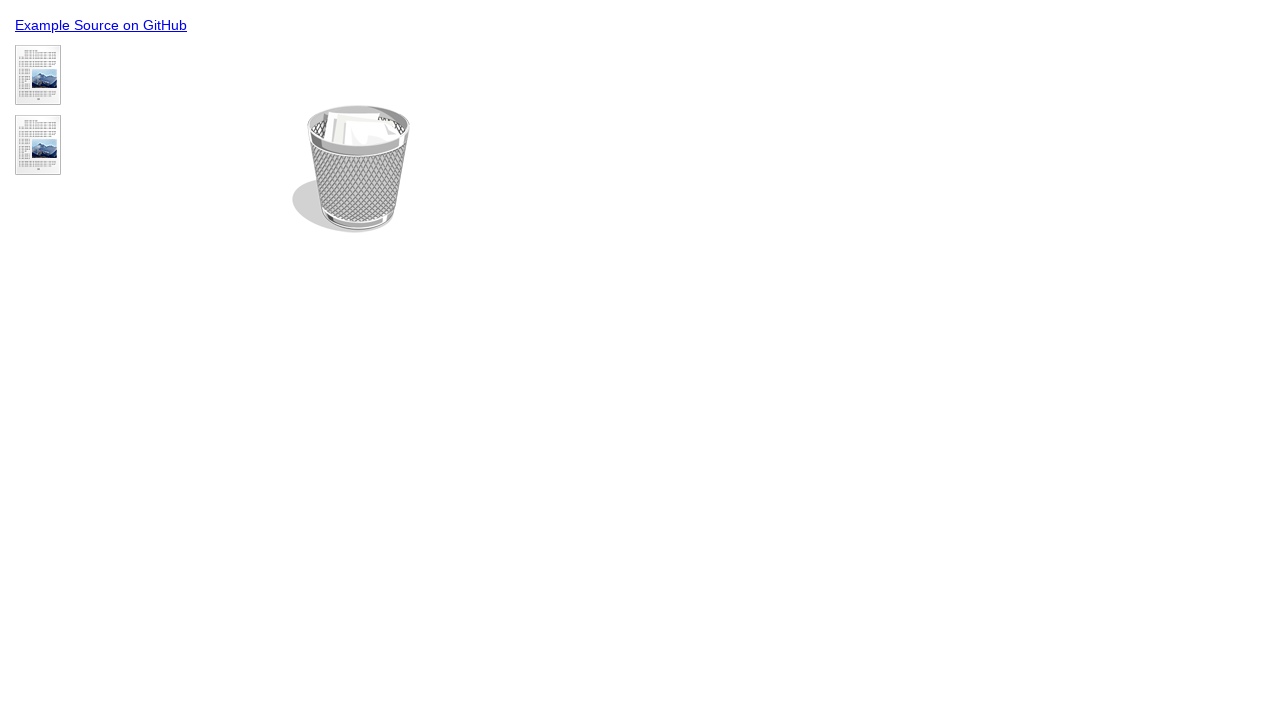

Dragged image 3 to trash container at (351, 169)
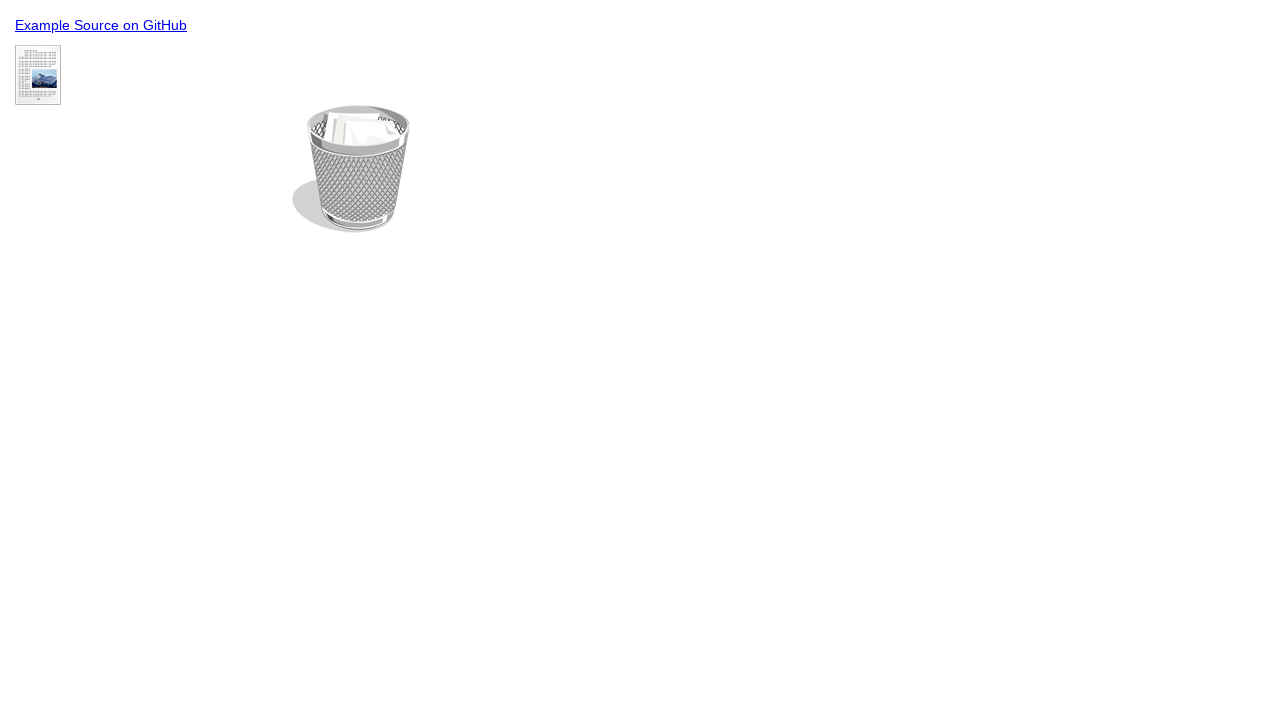

Waited 500ms before dragging next image
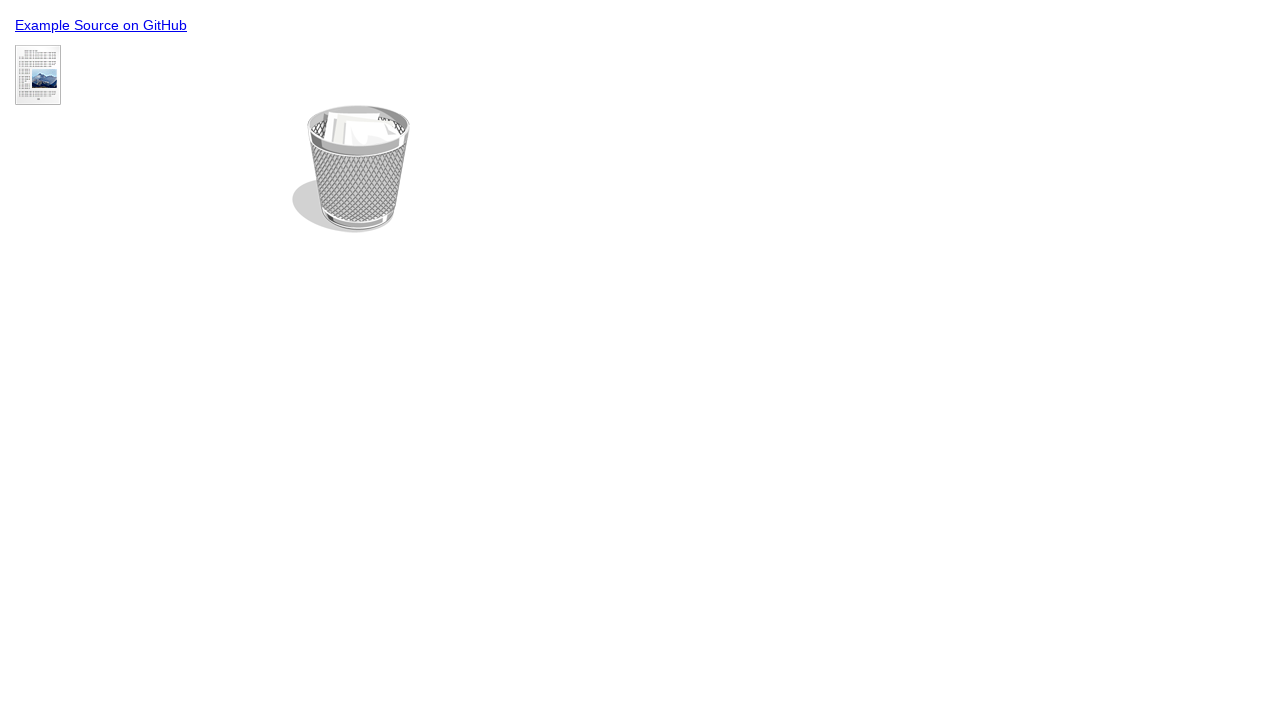

Dragged image 4 to trash container at (351, 169)
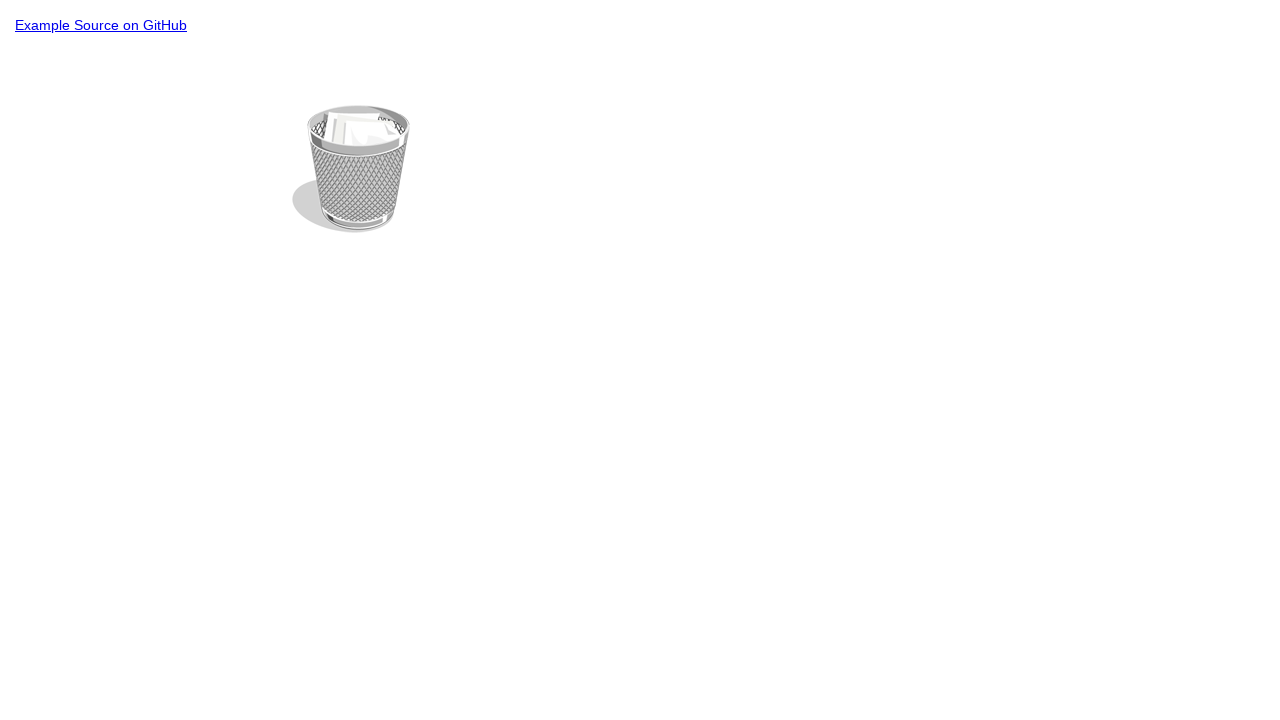

Waited 500ms before dragging next image
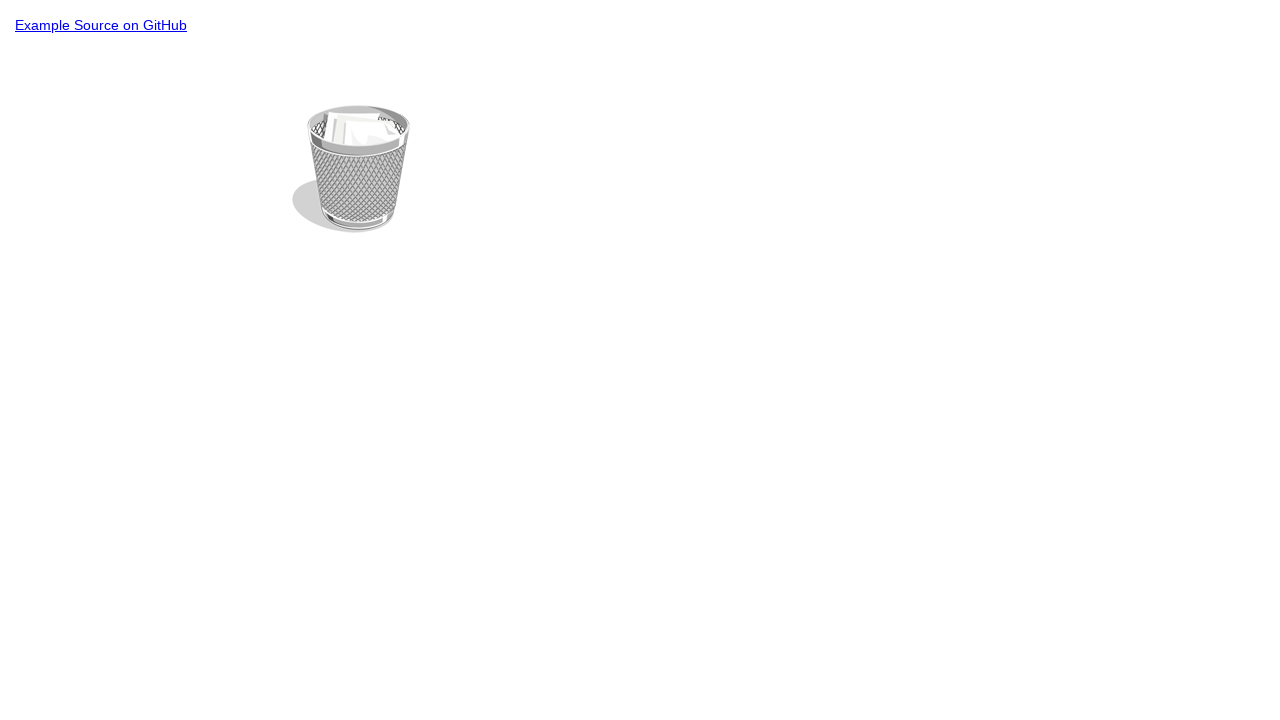

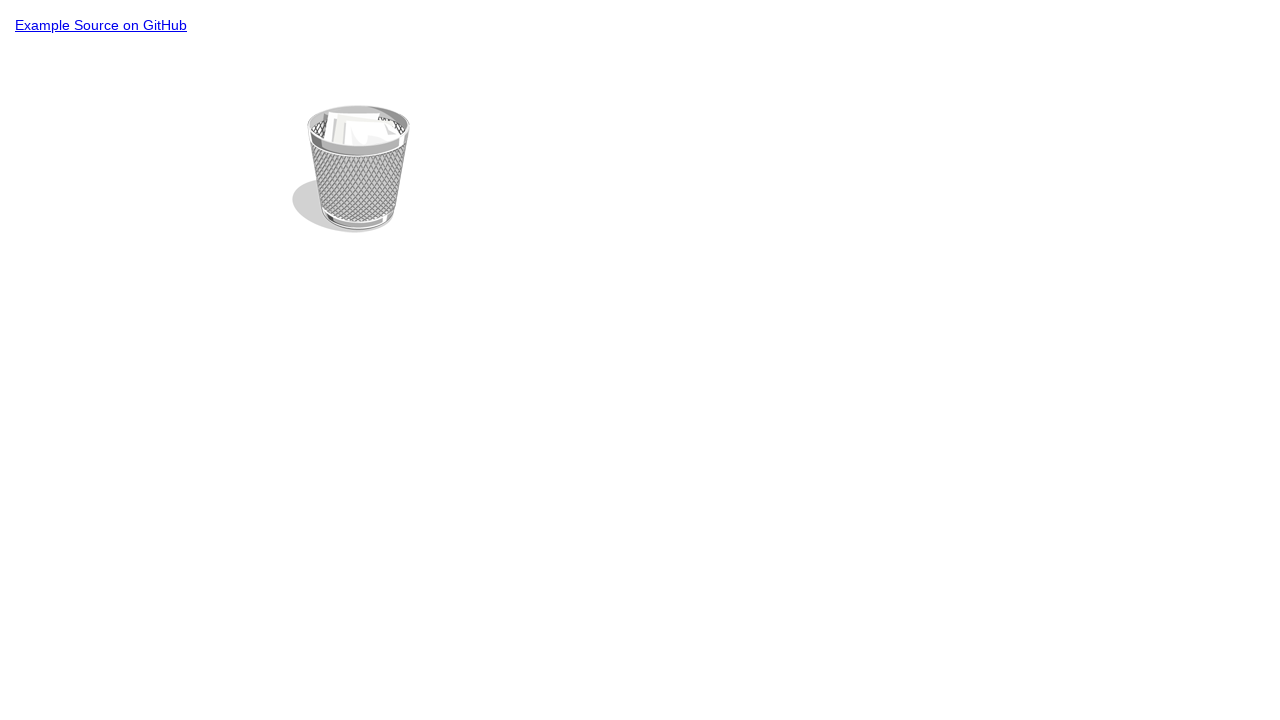